Tests infinite scroll functionality by navigating to the Infinite Scroll page, scrolling to the last article, and verifying that more articles load dynamically.

Starting URL: https://techglobal-training.com/frontend

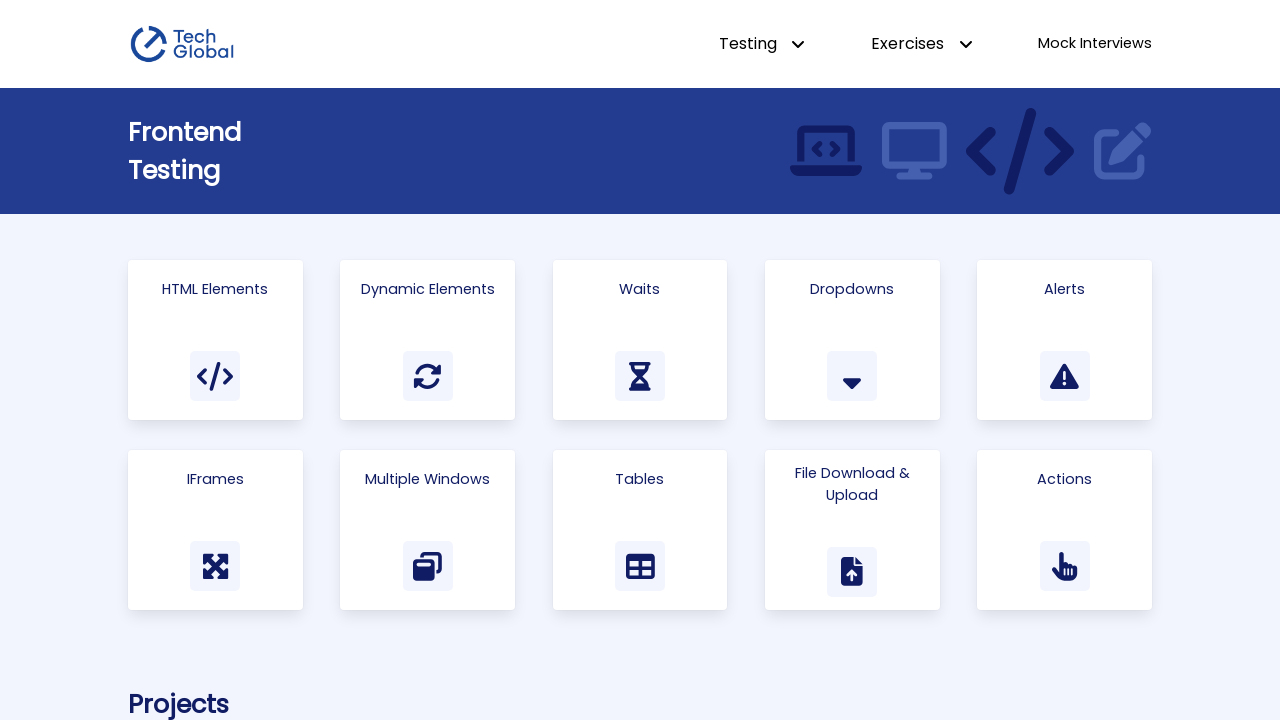

Clicked on 'Infinite Scroll' link at (369, 360) on a:has-text('Infinite Scroll')
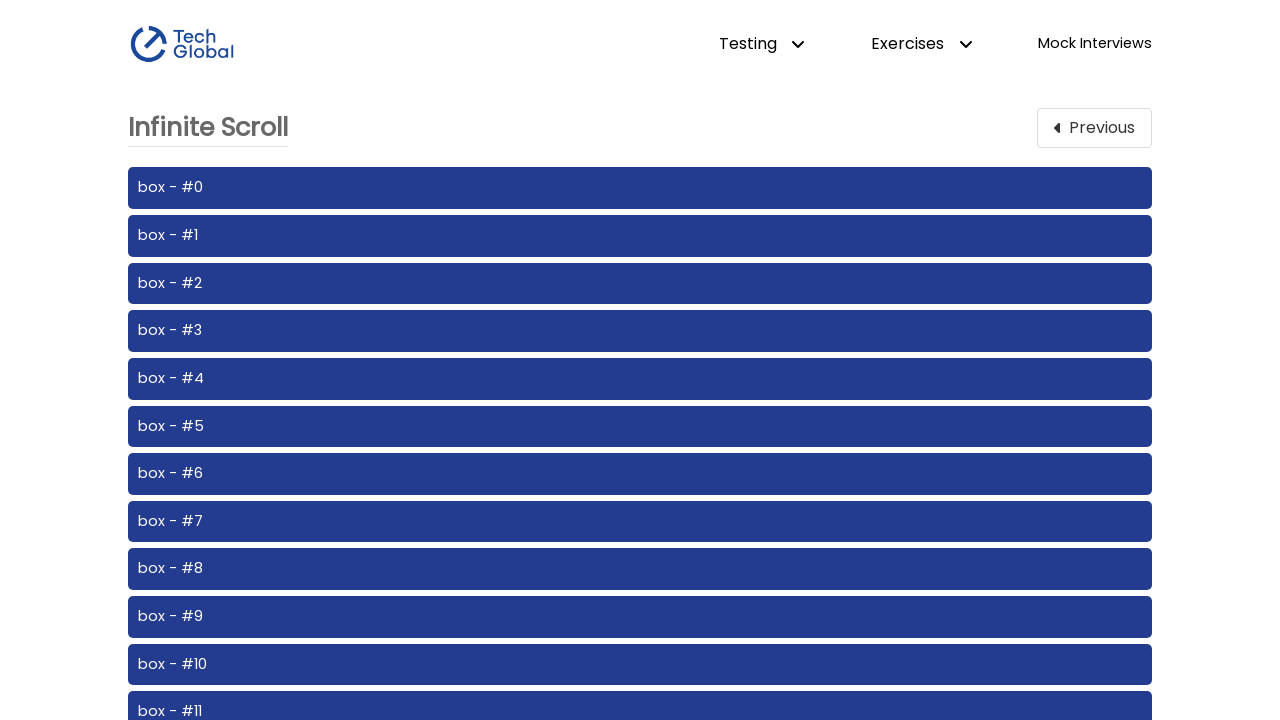

Infinite scroll component loaded
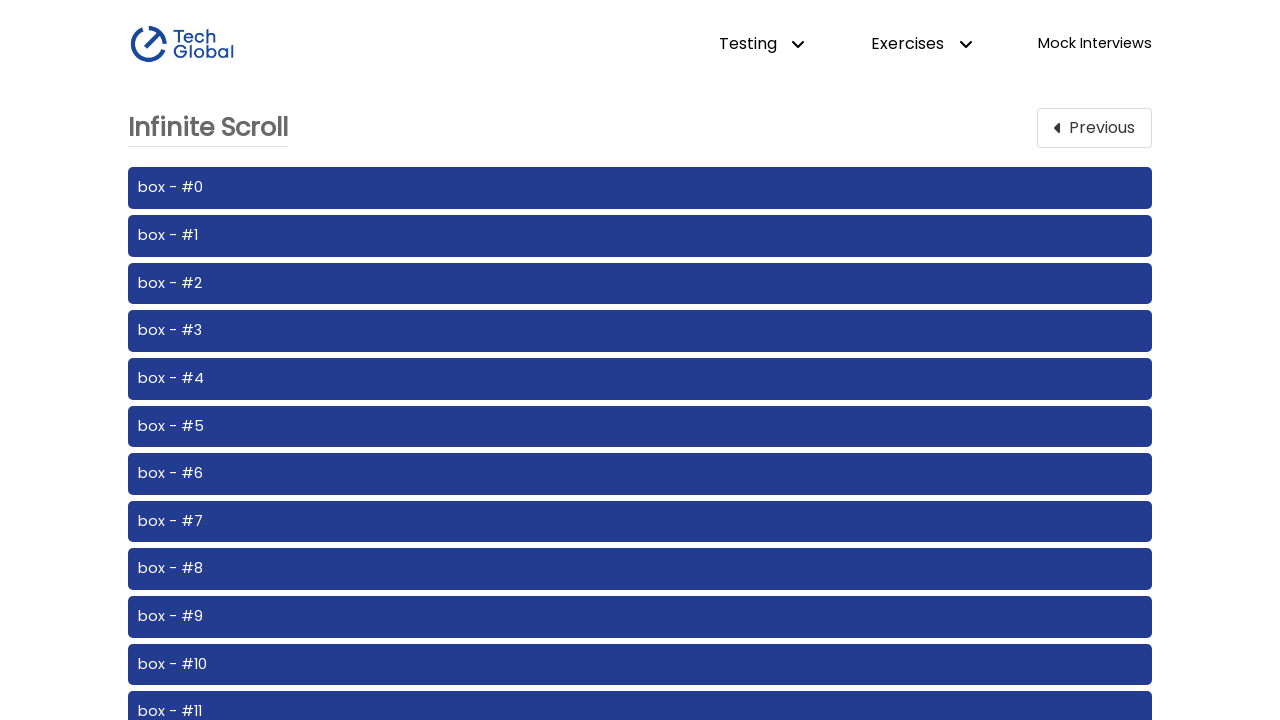

Retrieved reference to articles in infinite scroll component
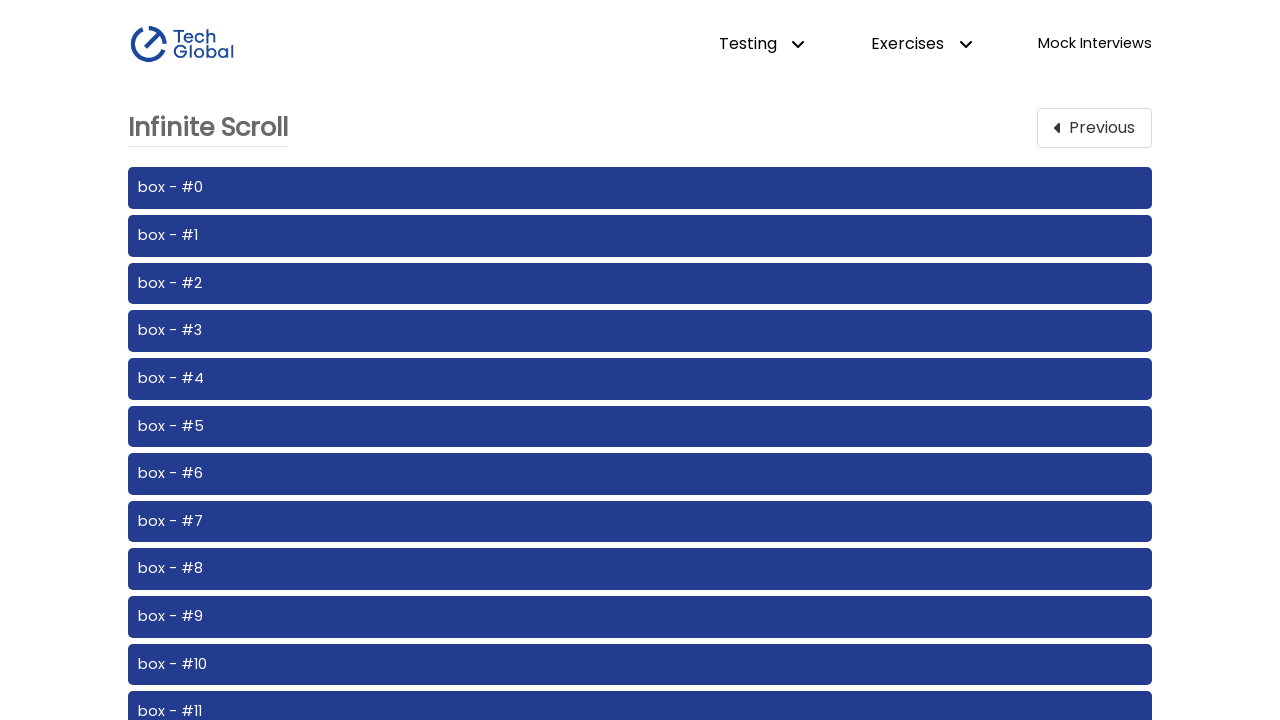

Scrolled last article into view to trigger loading more articles
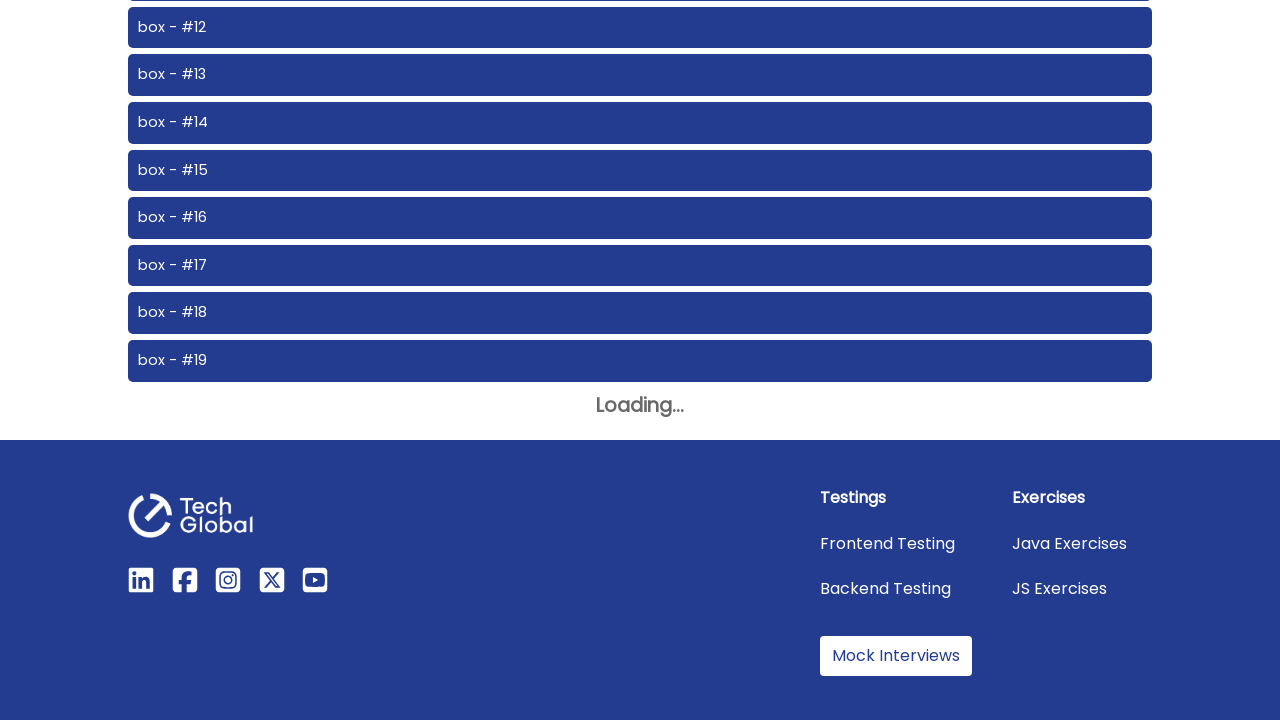

Waited 2 seconds for additional articles to load dynamically
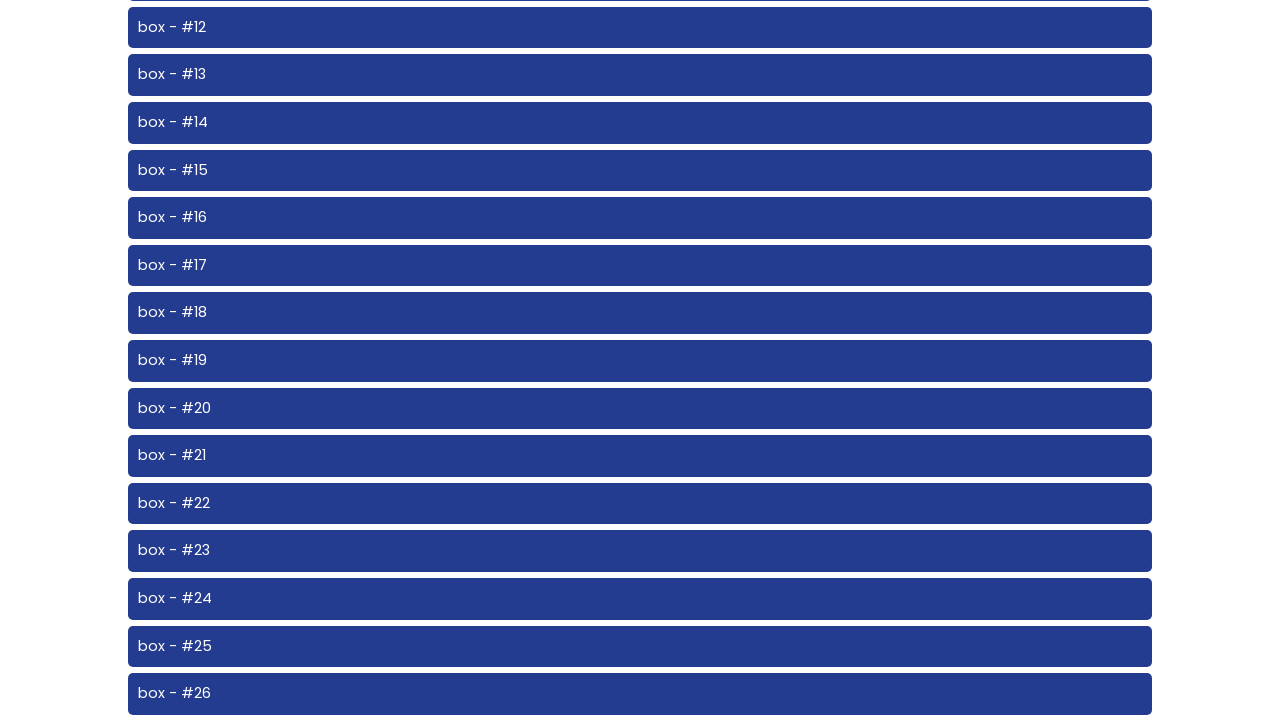

Verified infinite scroll component with articles is still visible
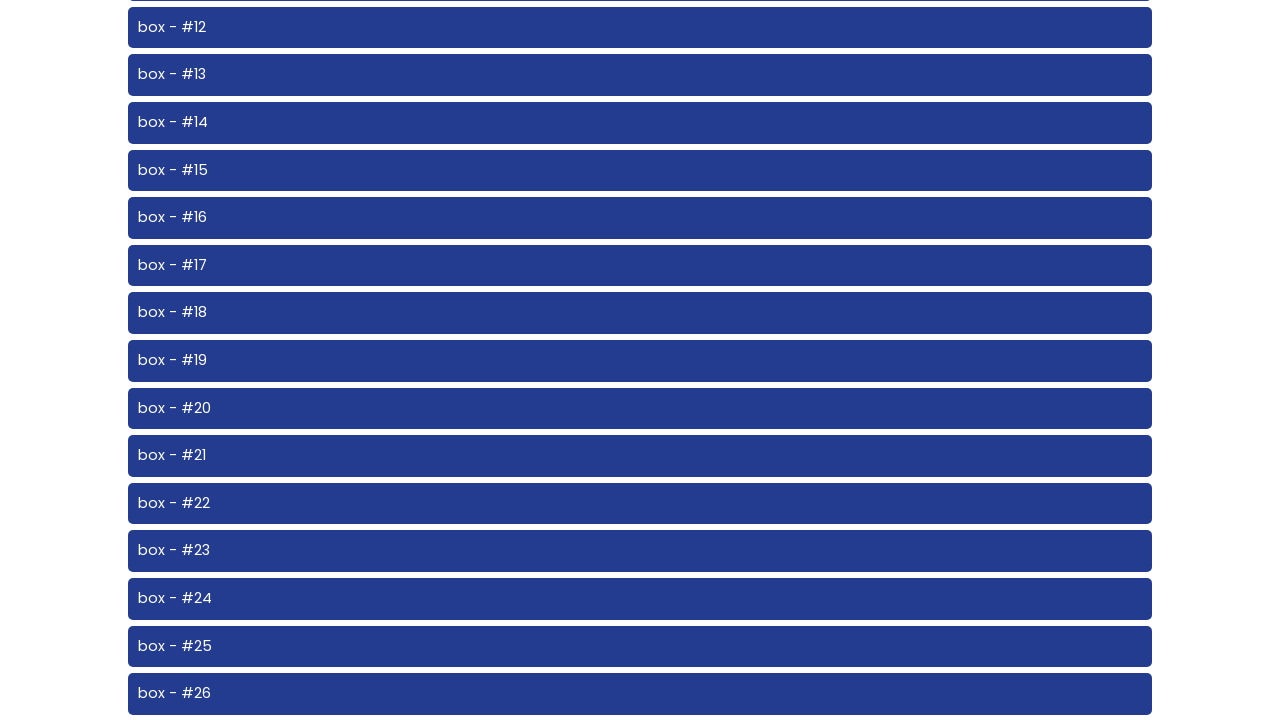

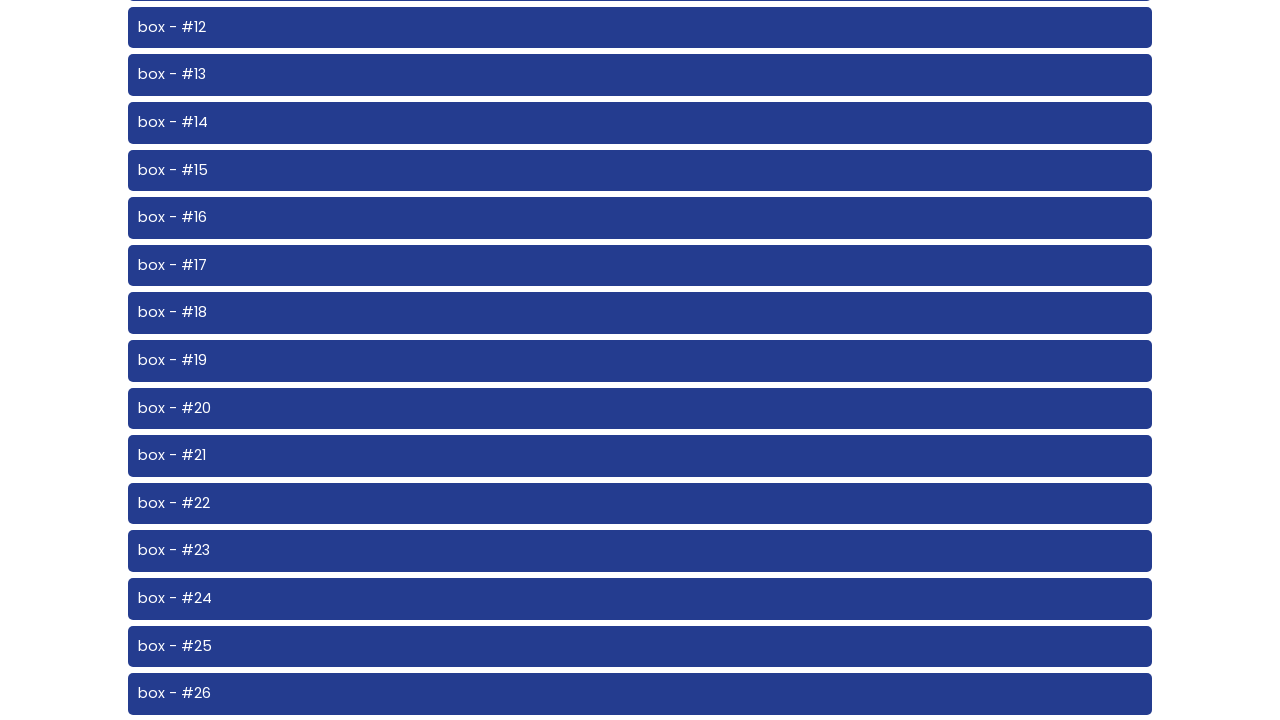